Tests dropdown functionality on a registration page by locating a year dropdown and selecting the year 1954 from the available options.

Starting URL: http://demo.automationtesting.in/Register.html

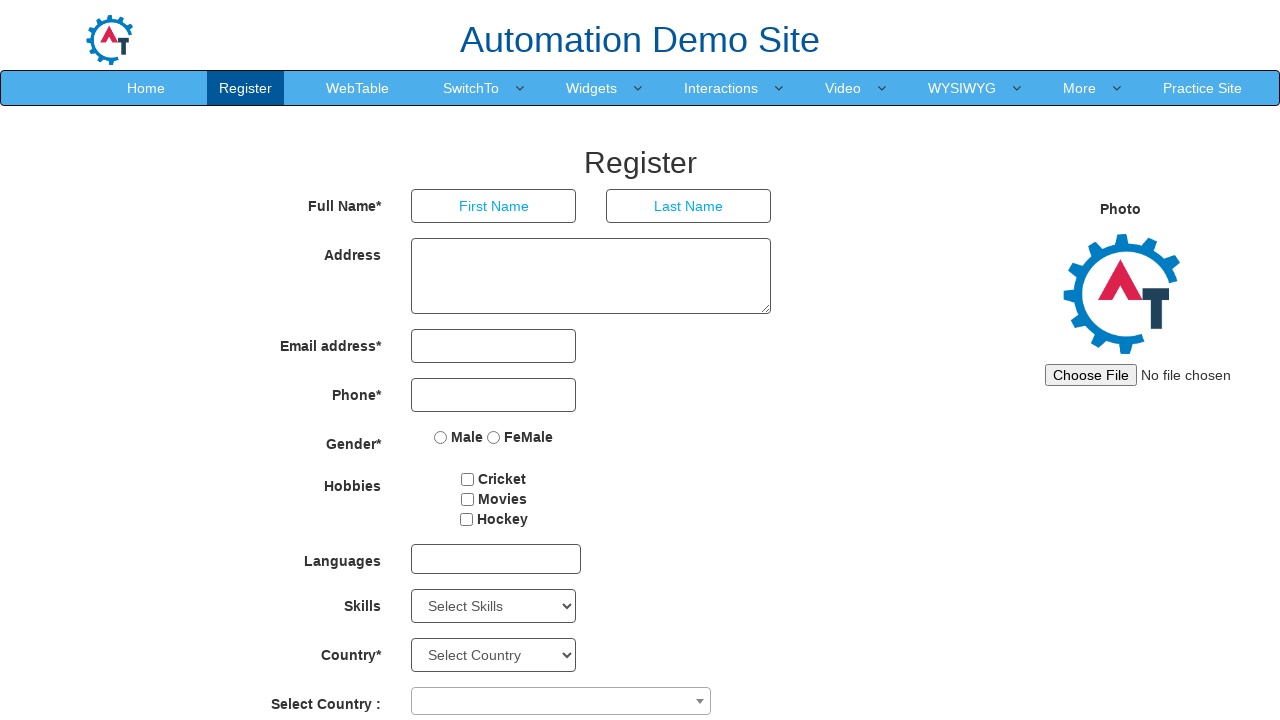

Year dropdown (#yearbox) is now visible
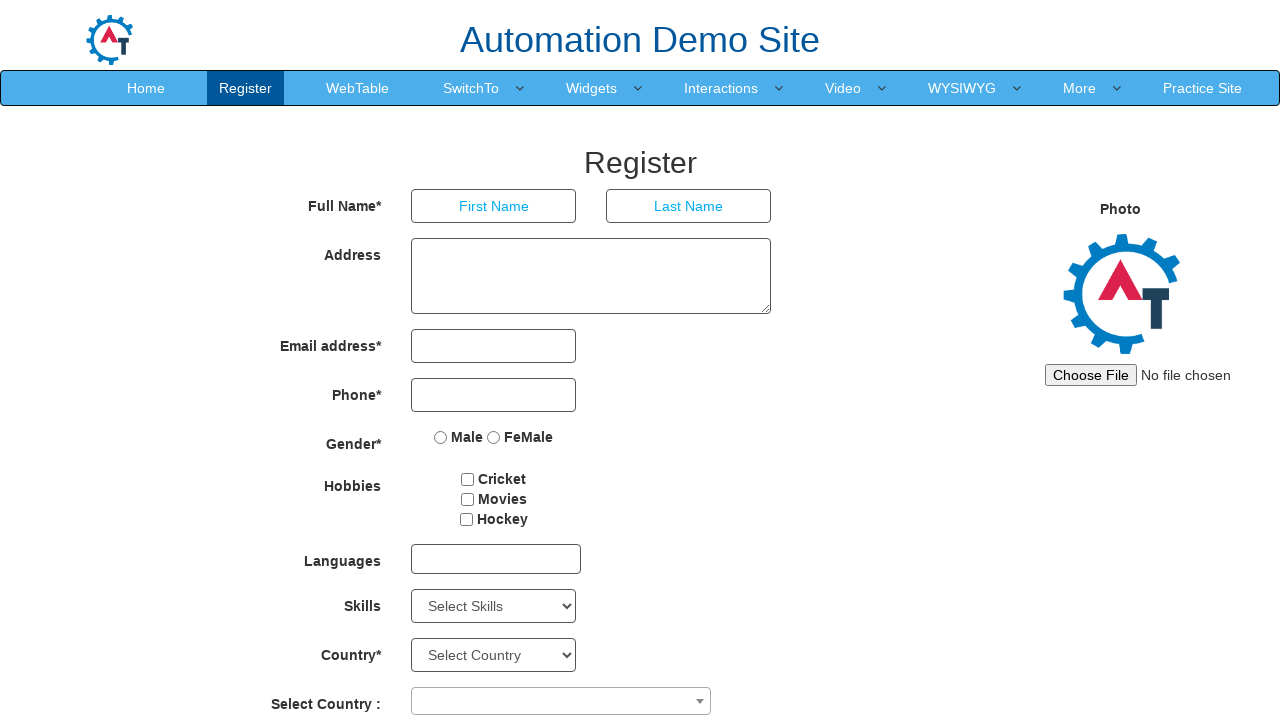

Selected year 1954 from the dropdown on #yearbox
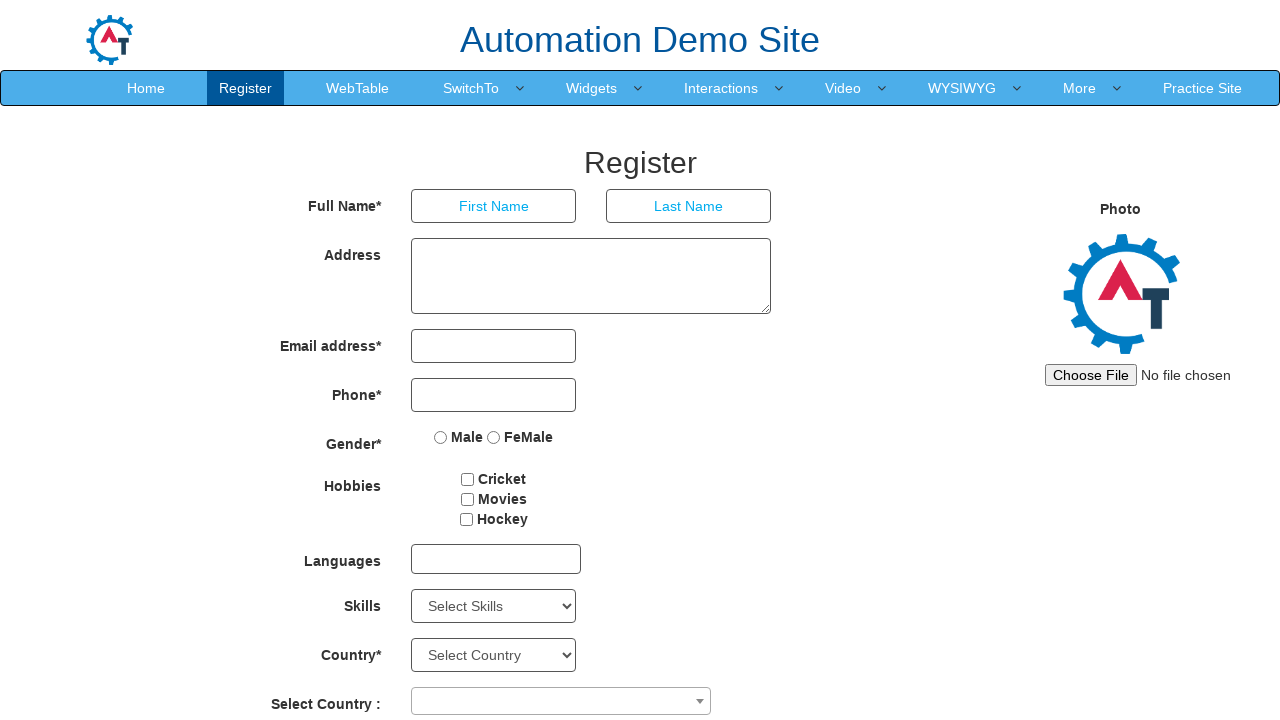

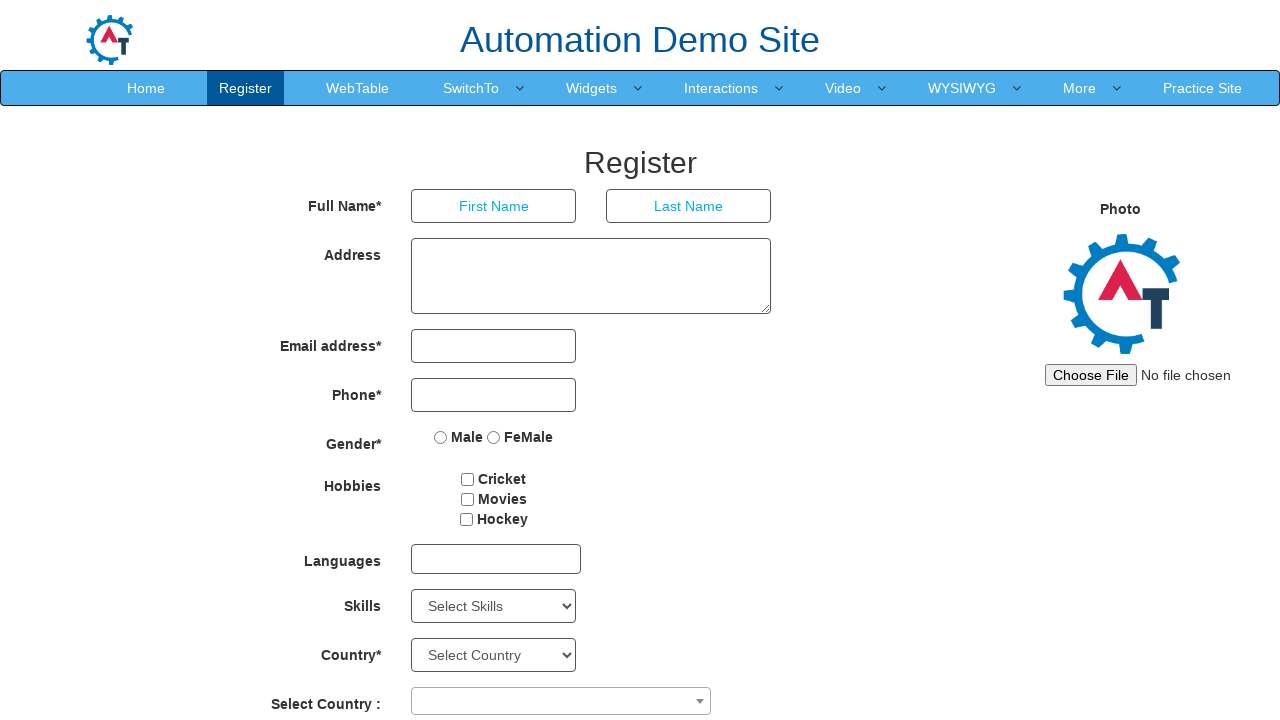